Tests editing a todo item by double-clicking, changing the text, and pressing Enter

Starting URL: https://demo.playwright.dev/todomvc

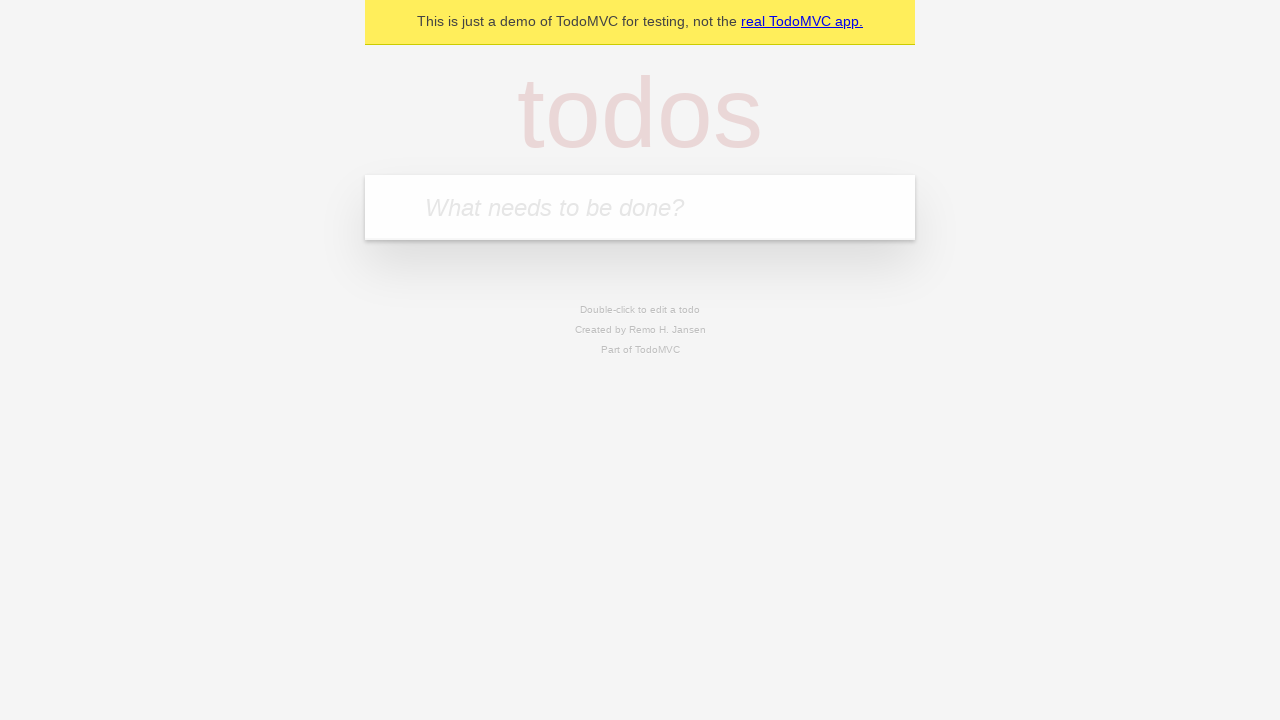

Filled input with 'buy some cheese' on internal:attr=[placeholder="What needs to be done?"i]
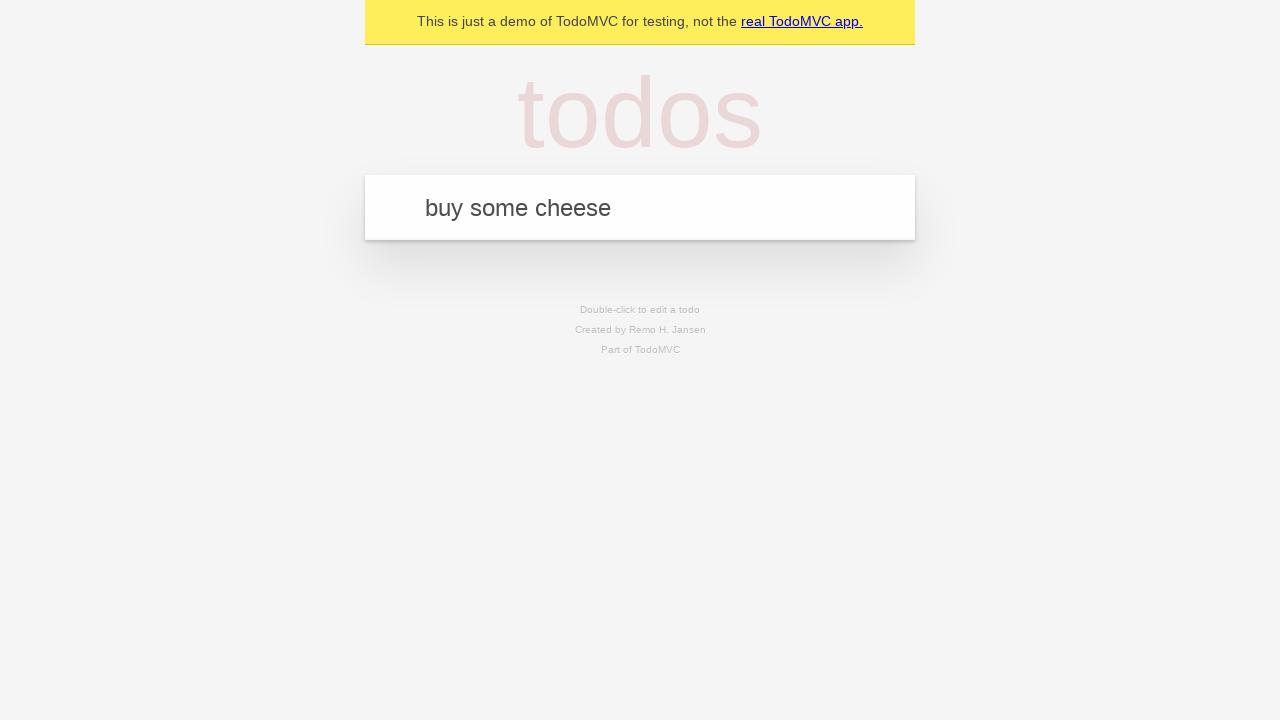

Pressed Enter to create first todo on internal:attr=[placeholder="What needs to be done?"i]
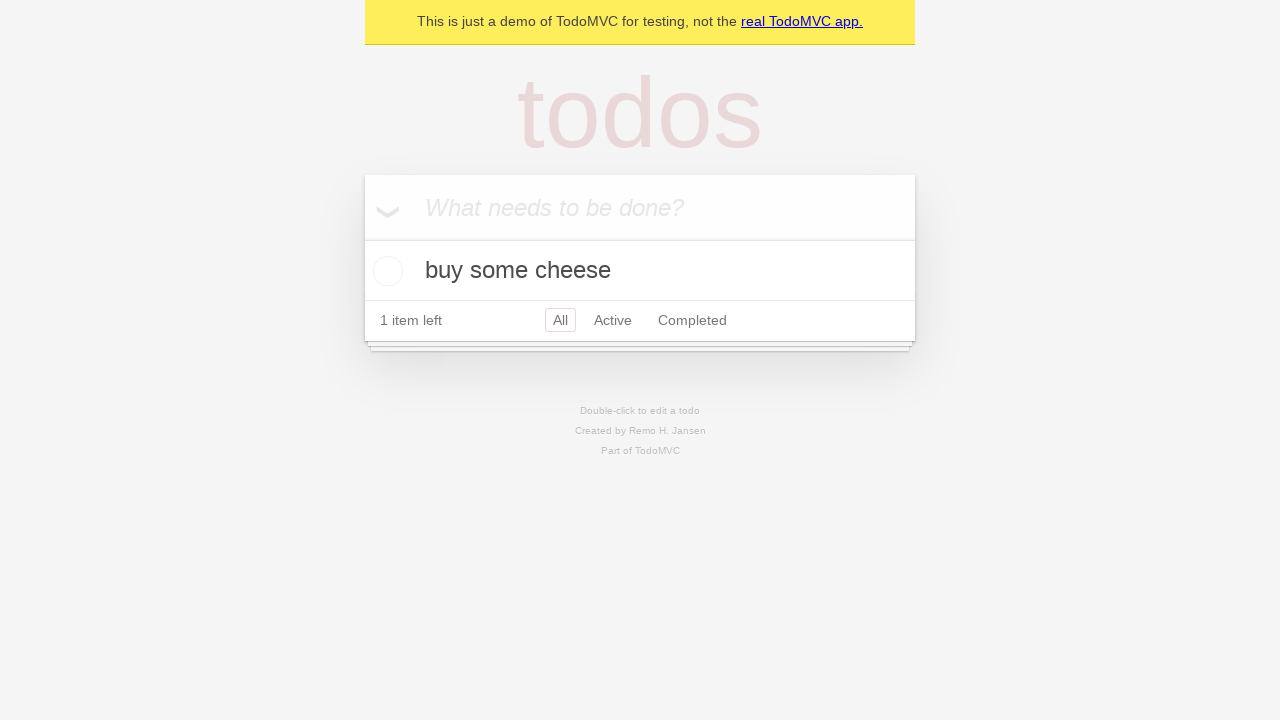

Filled input with 'feed the cat' on internal:attr=[placeholder="What needs to be done?"i]
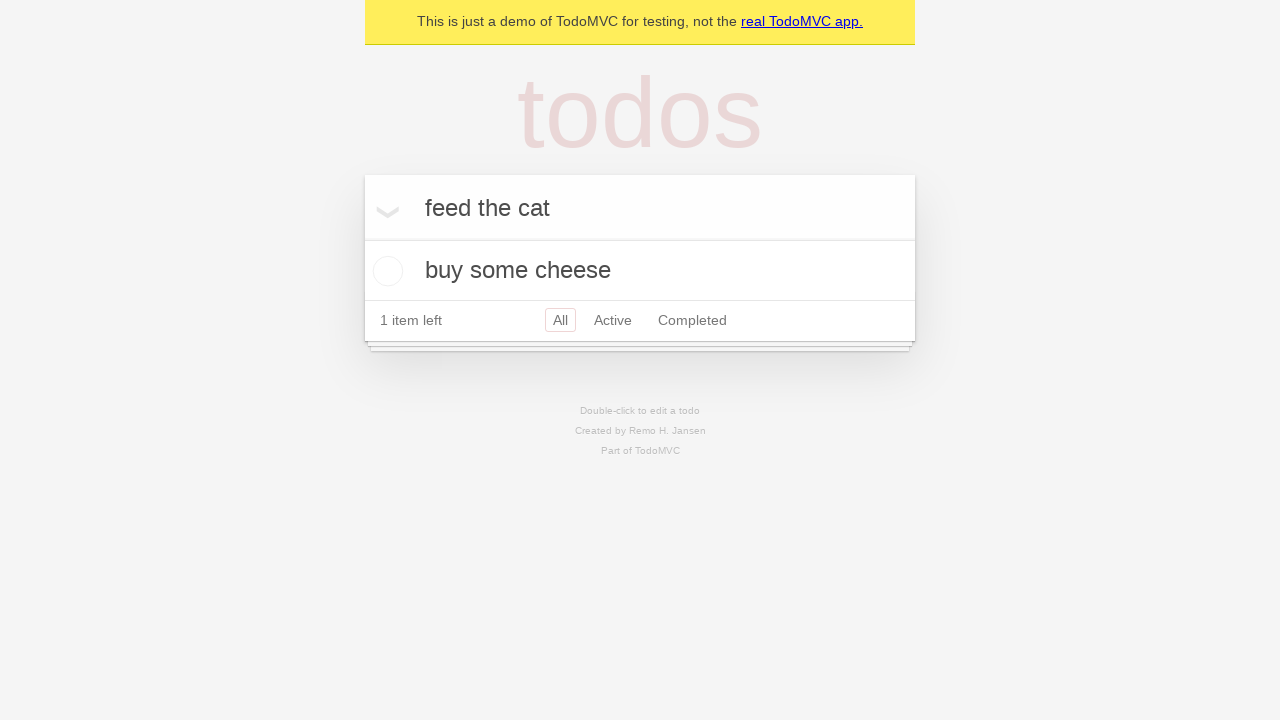

Pressed Enter to create second todo on internal:attr=[placeholder="What needs to be done?"i]
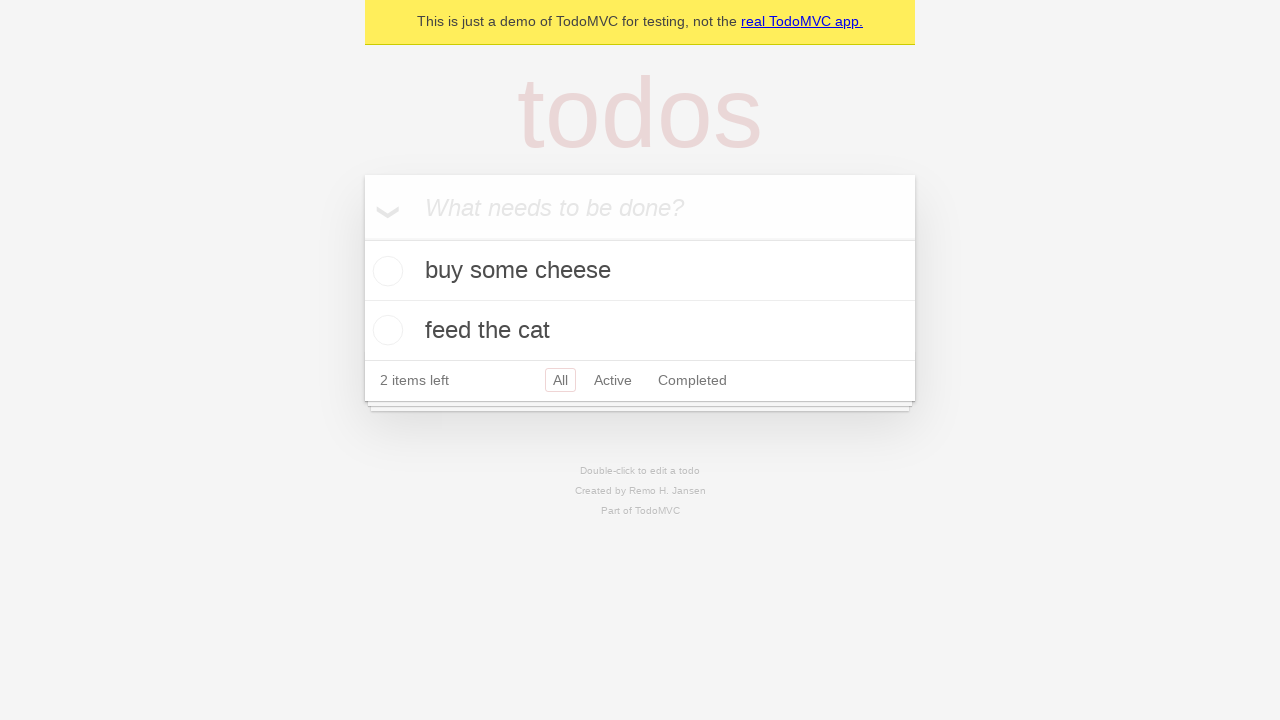

Filled input with 'book a doctors appointment' on internal:attr=[placeholder="What needs to be done?"i]
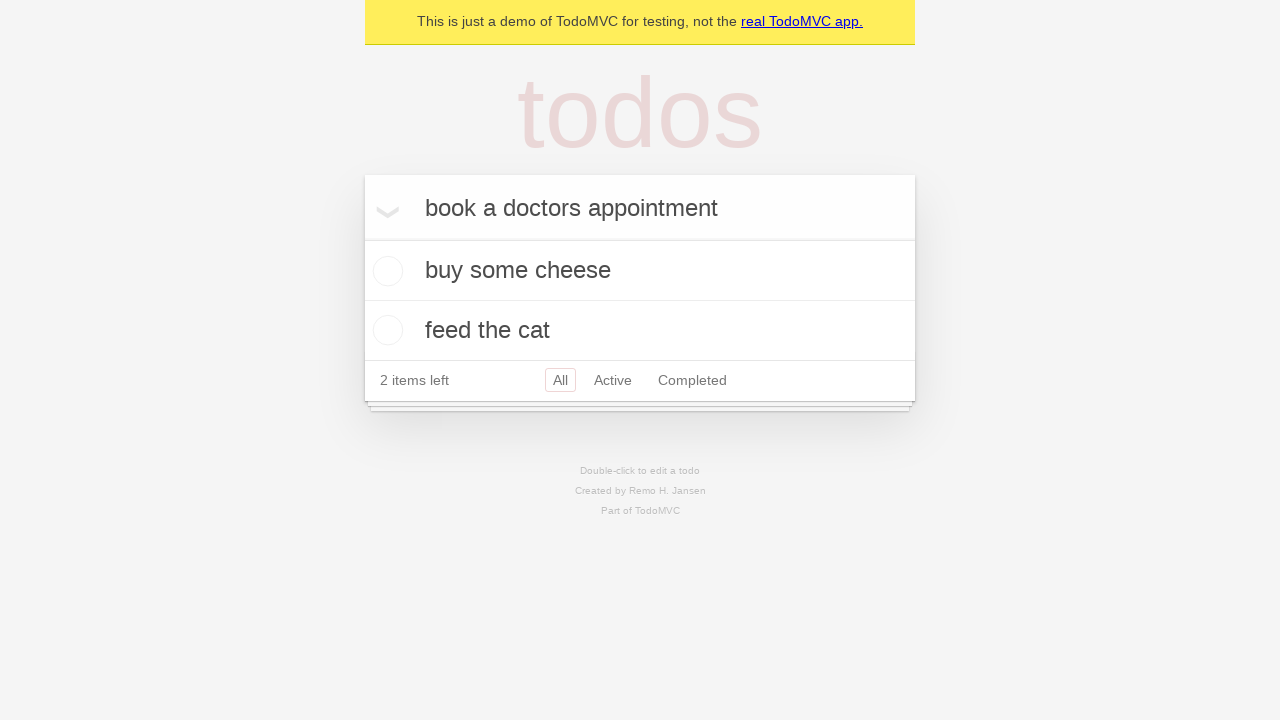

Pressed Enter to create third todo on internal:attr=[placeholder="What needs to be done?"i]
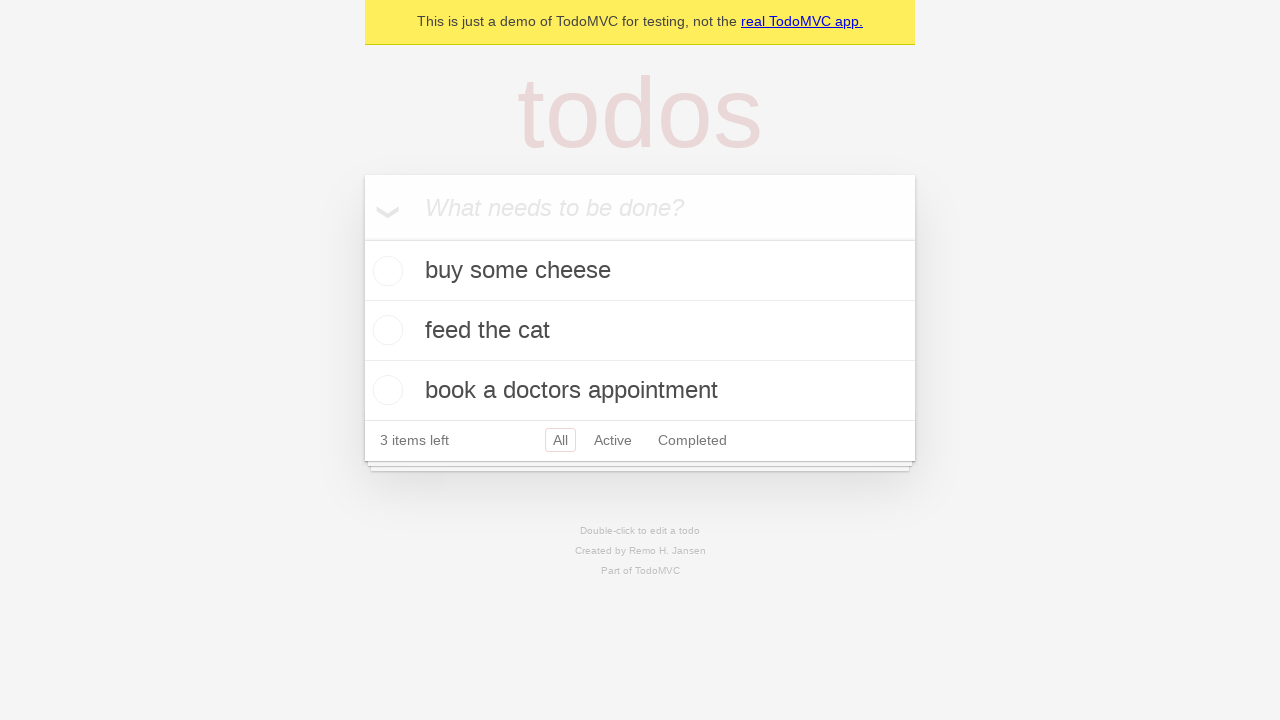

Double-clicked second todo item to enter edit mode at (640, 331) on internal:testid=[data-testid="todo-item"s] >> nth=1
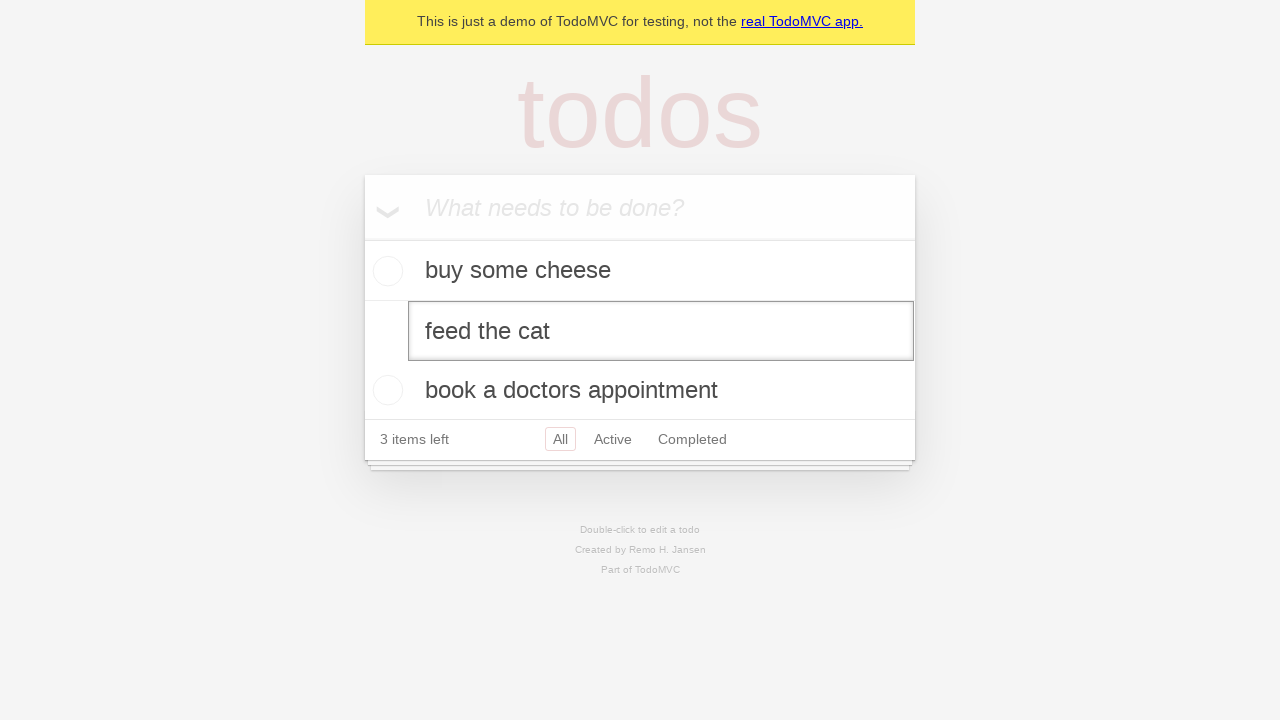

Changed todo text to 'buy some sausages' on internal:testid=[data-testid="todo-item"s] >> nth=1 >> internal:role=textbox[nam
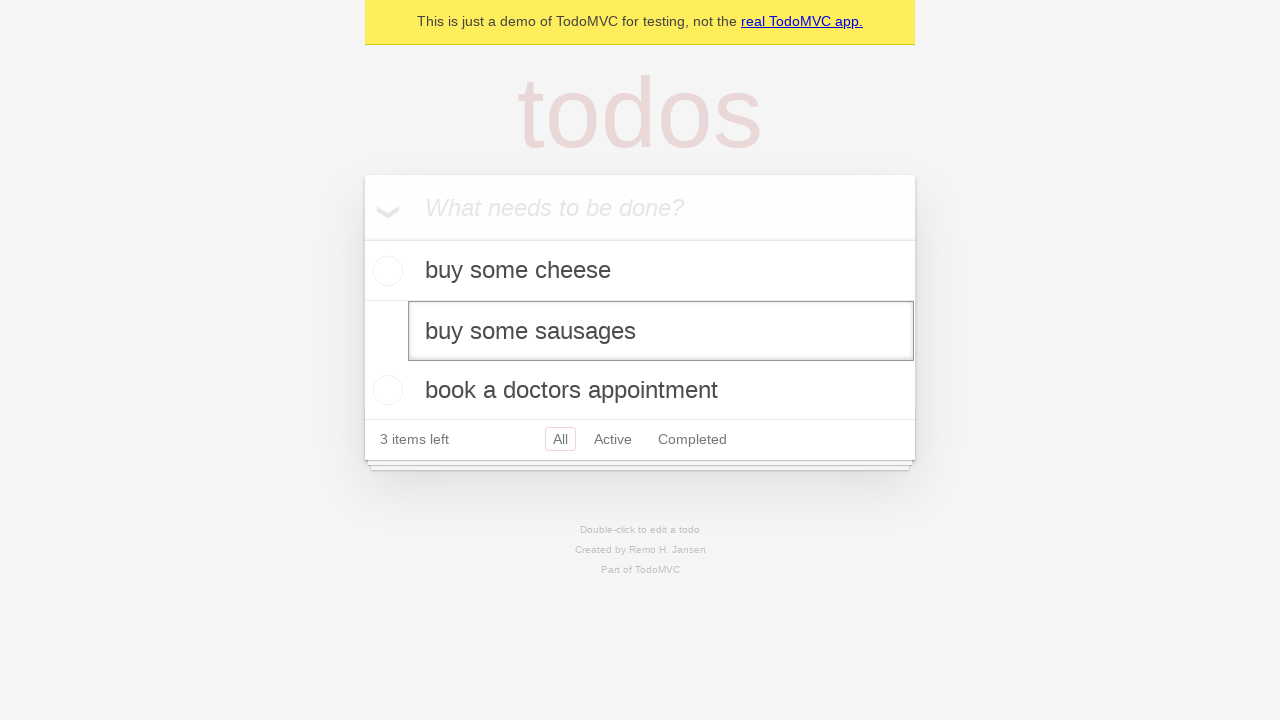

Pressed Enter to confirm todo edit on internal:testid=[data-testid="todo-item"s] >> nth=1 >> internal:role=textbox[nam
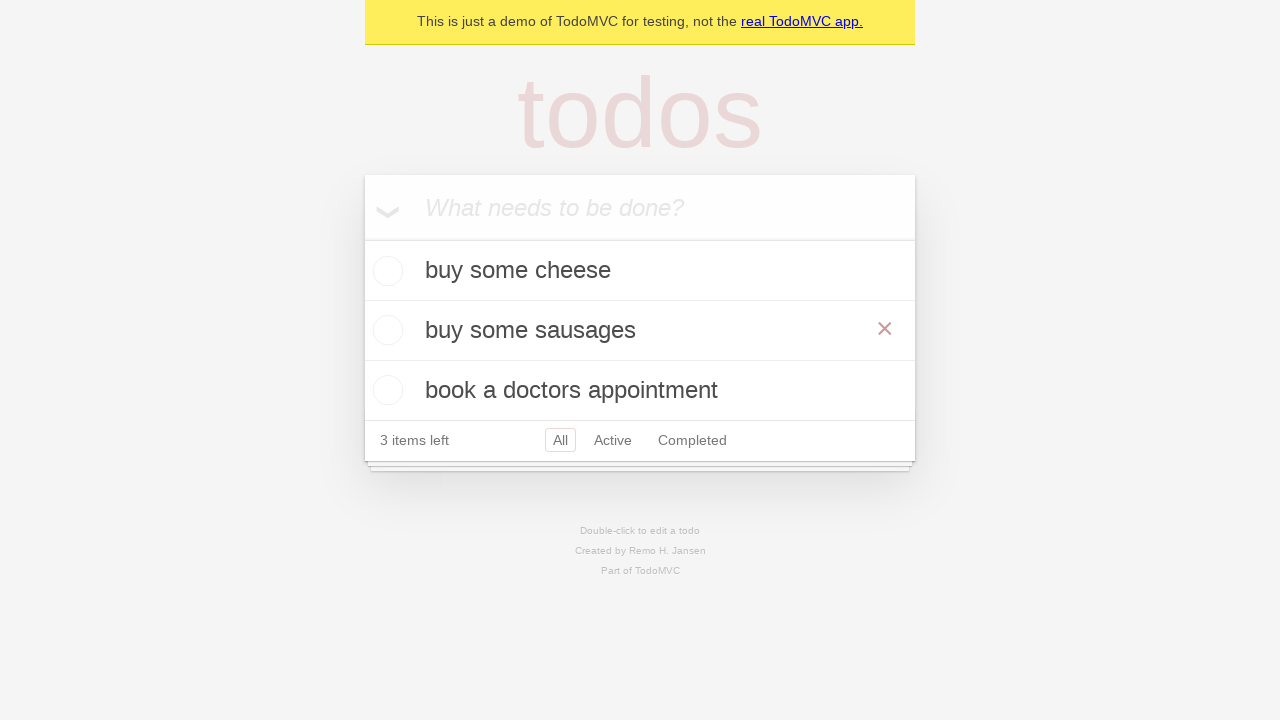

Waited for todo title to load after edit
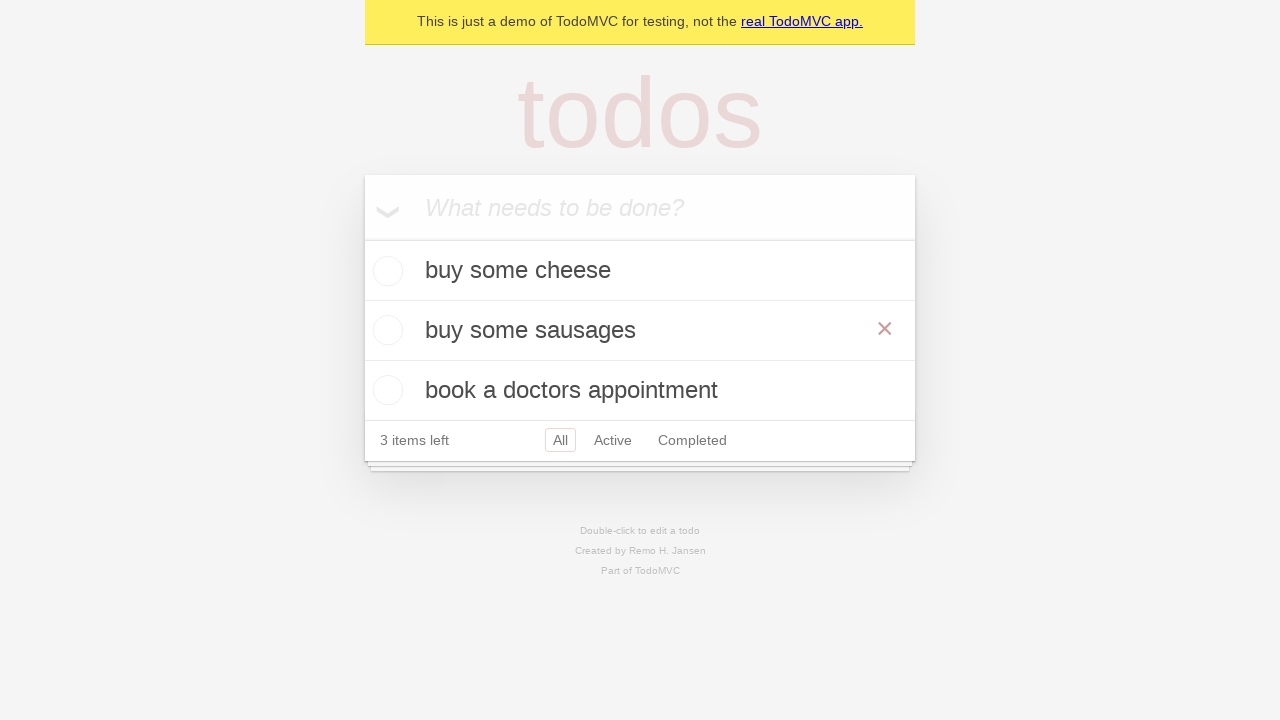

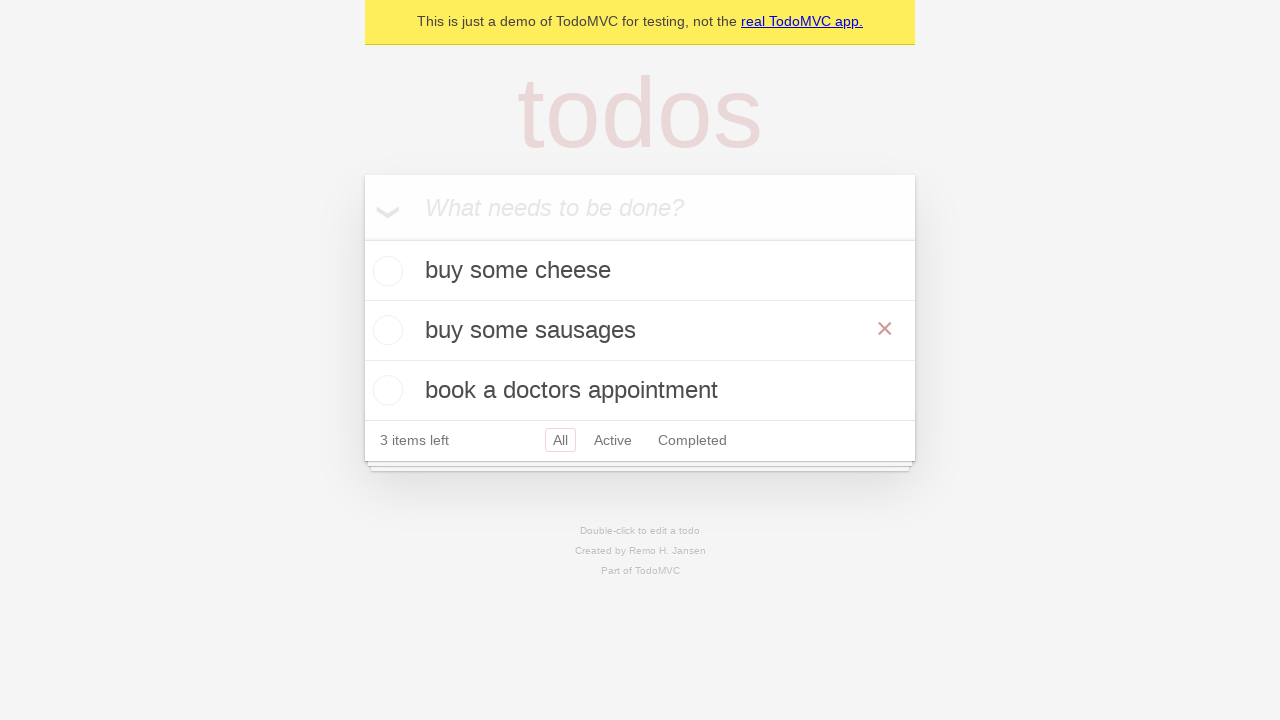